Tests clearing the complete state of all items by checking and then unchecking the toggle all

Starting URL: https://demo.playwright.dev/todomvc

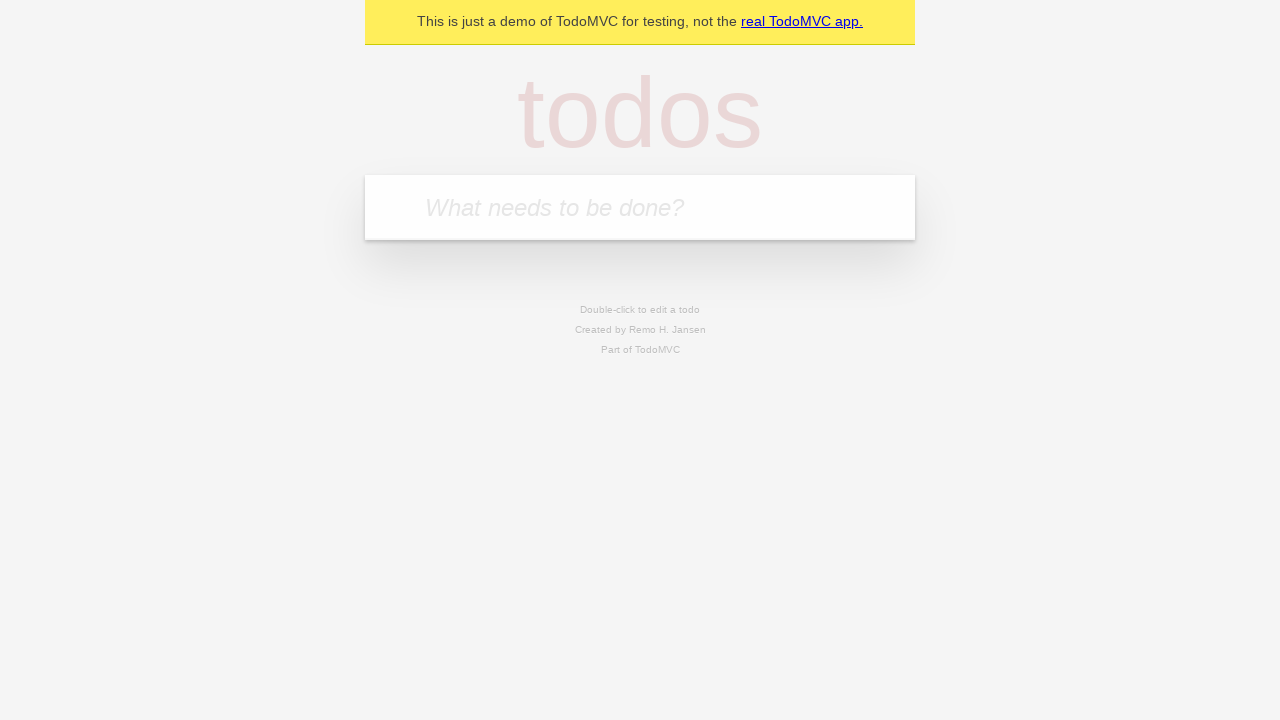

Filled todo input with 'buy some cheese' on internal:attr=[placeholder="What needs to be done?"i]
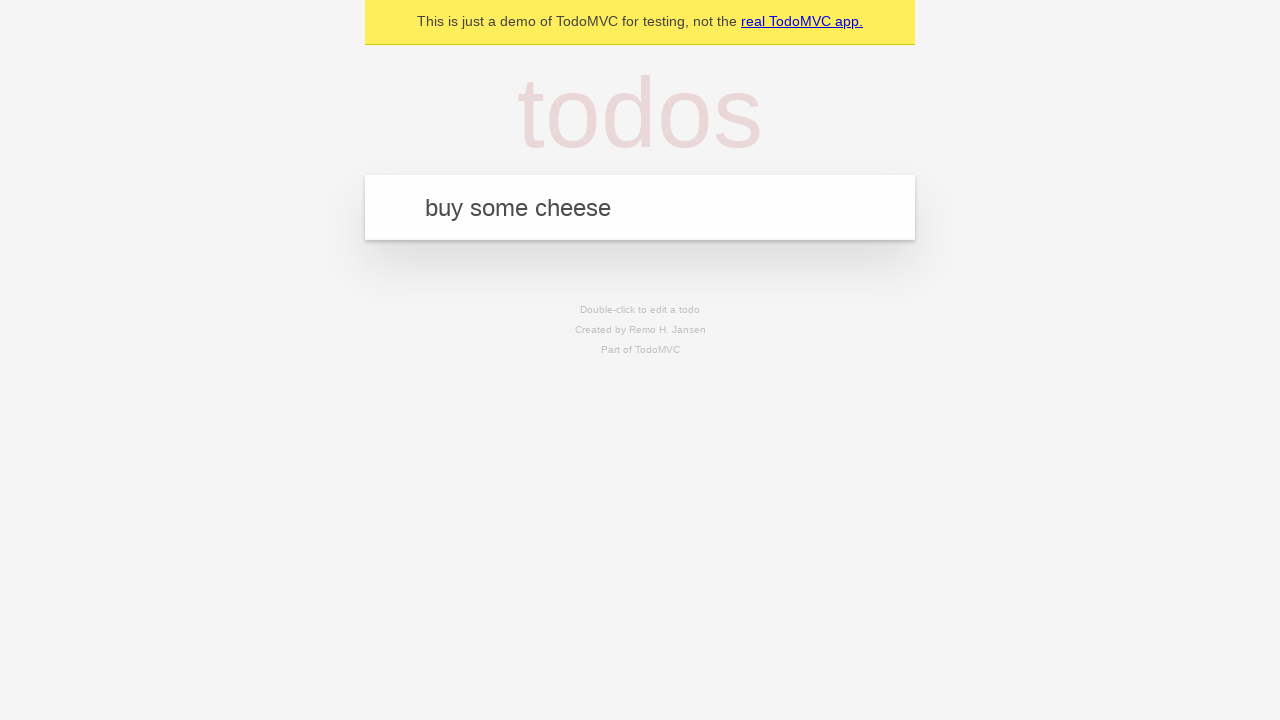

Pressed Enter to add first todo on internal:attr=[placeholder="What needs to be done?"i]
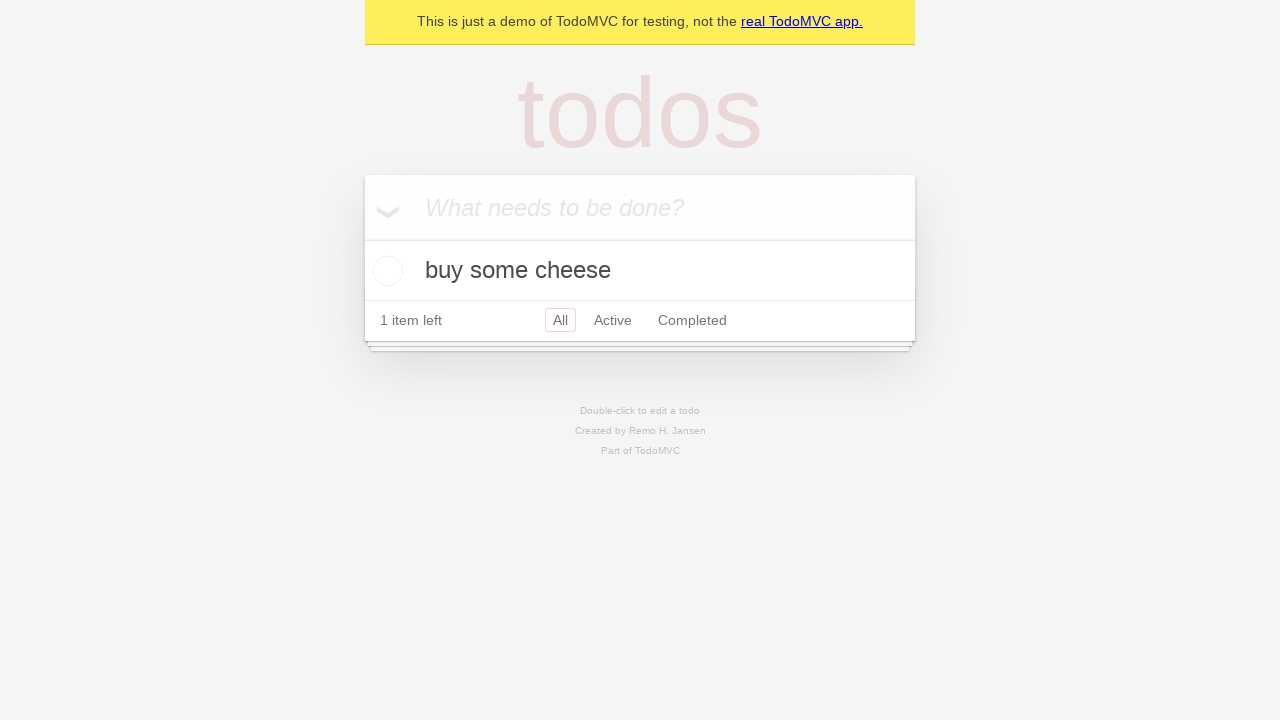

Filled todo input with 'feed the cat' on internal:attr=[placeholder="What needs to be done?"i]
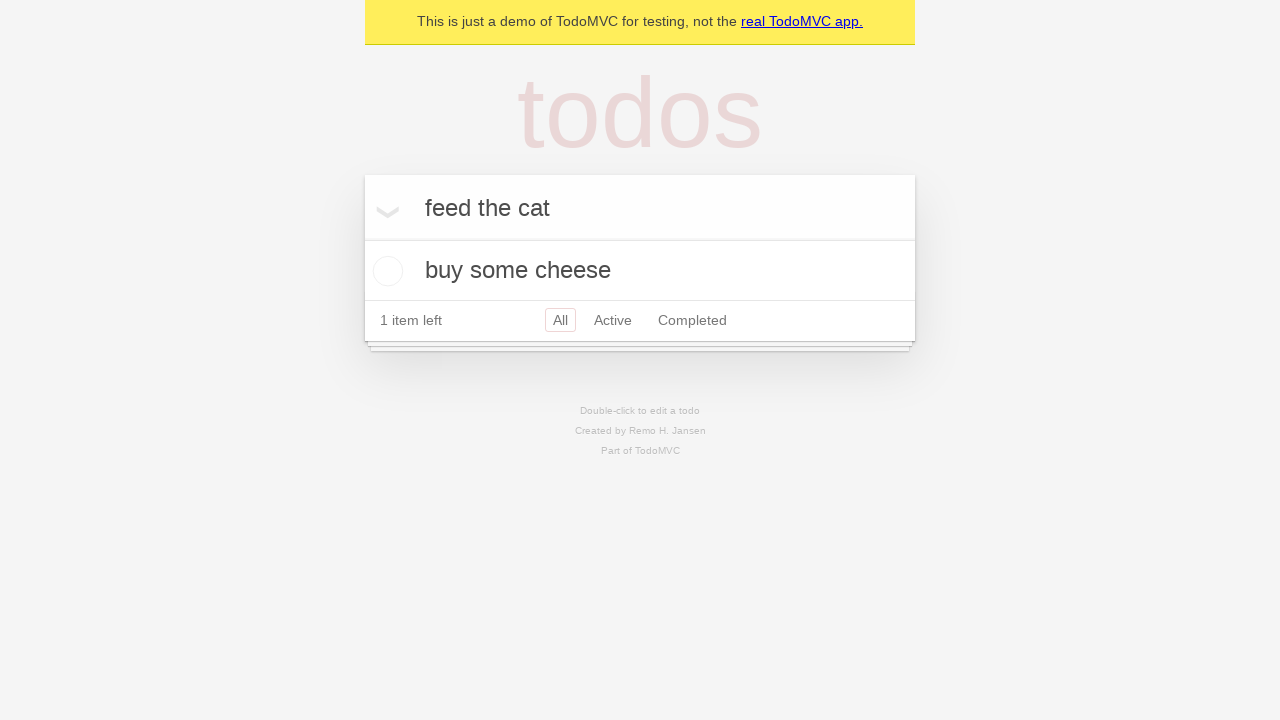

Pressed Enter to add second todo on internal:attr=[placeholder="What needs to be done?"i]
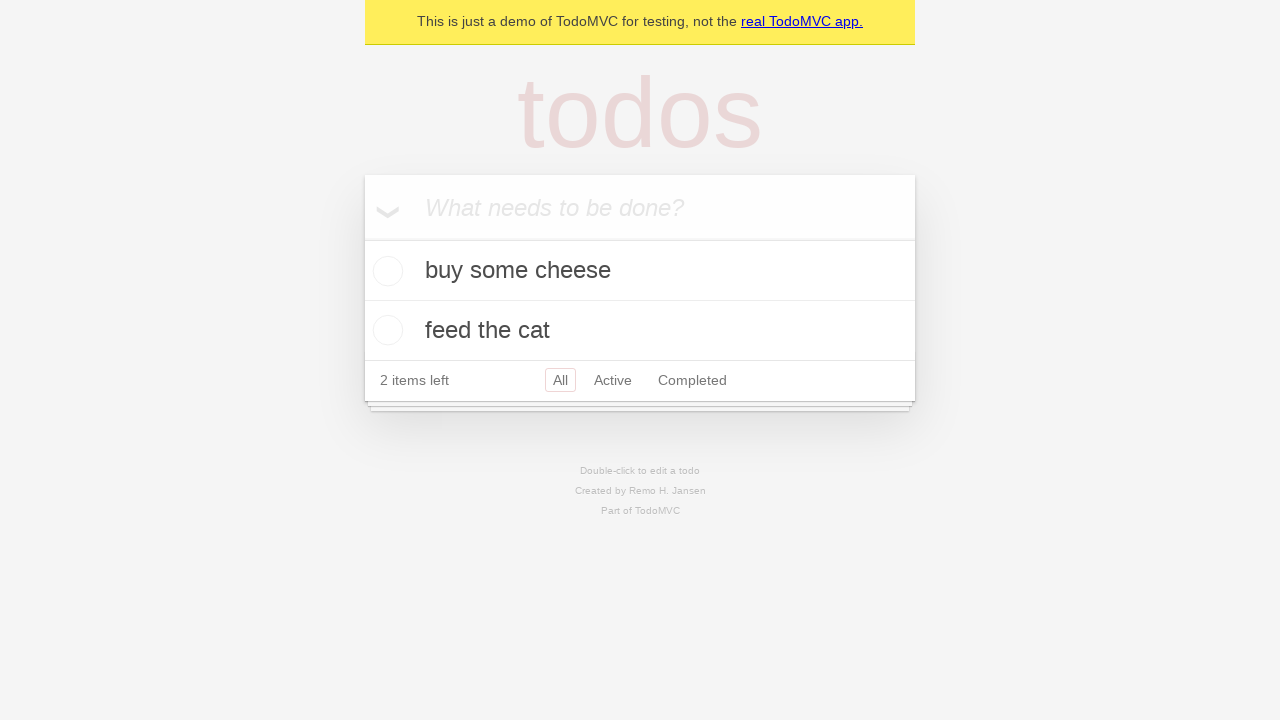

Filled todo input with 'book a doctors appointment' on internal:attr=[placeholder="What needs to be done?"i]
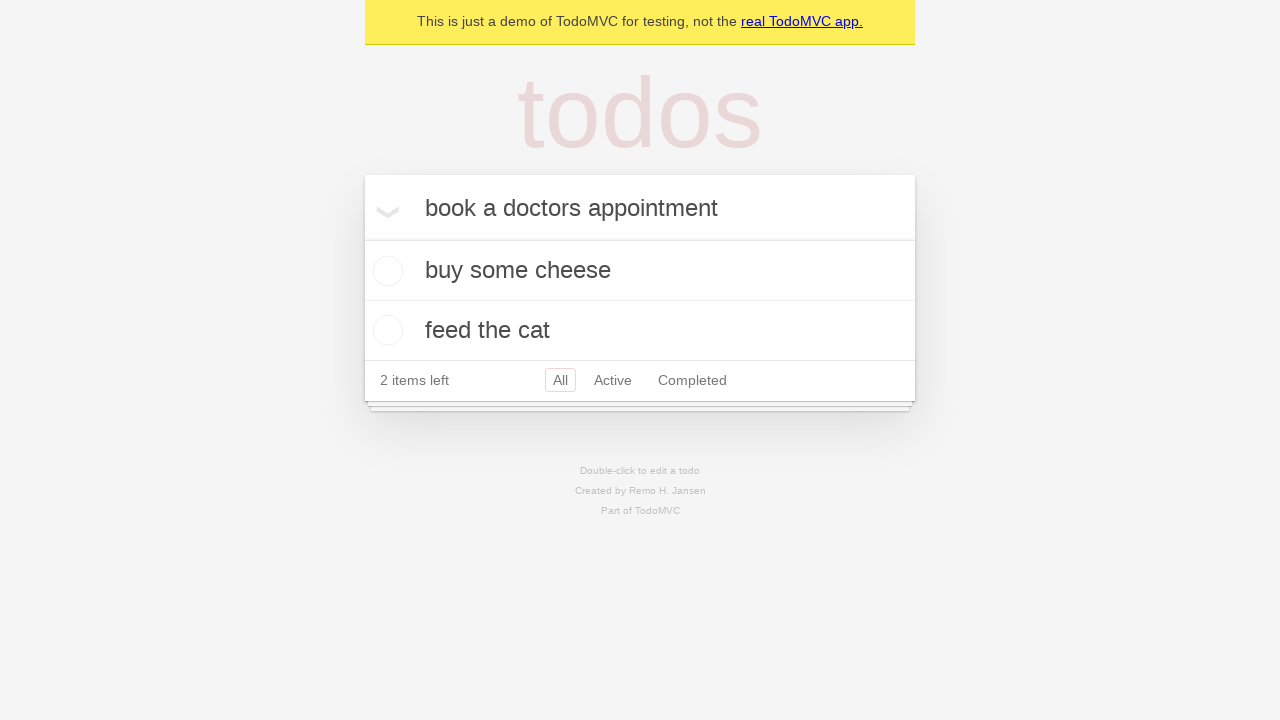

Pressed Enter to add third todo on internal:attr=[placeholder="What needs to be done?"i]
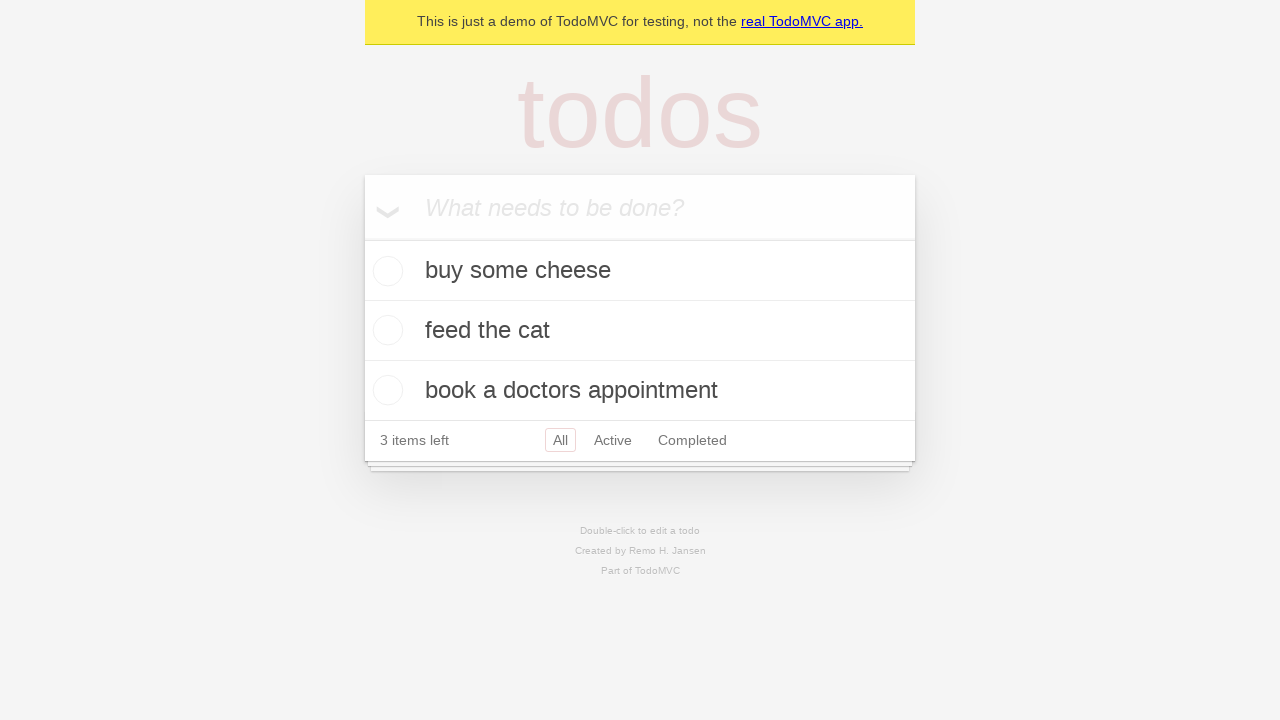

Checked toggle all checkbox to mark all todos as complete at (362, 238) on internal:label="Mark all as complete"i
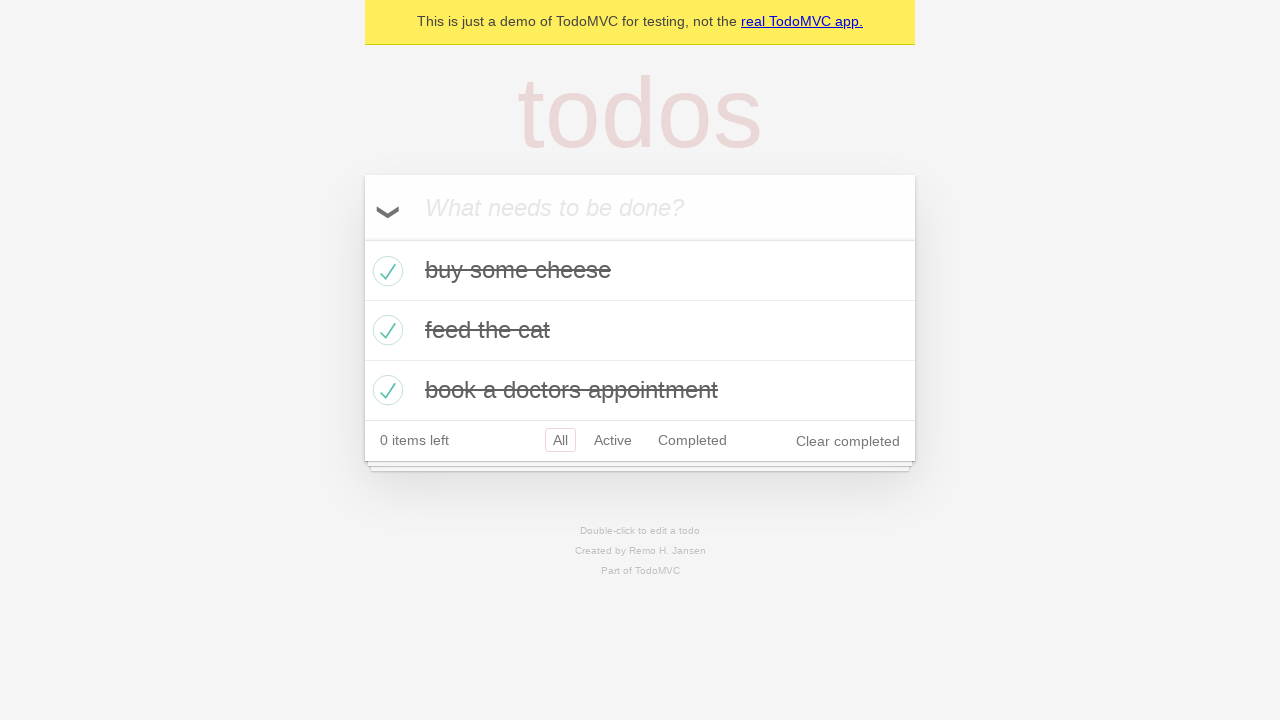

Unchecked toggle all checkbox to clear complete state of all todos at (362, 238) on internal:label="Mark all as complete"i
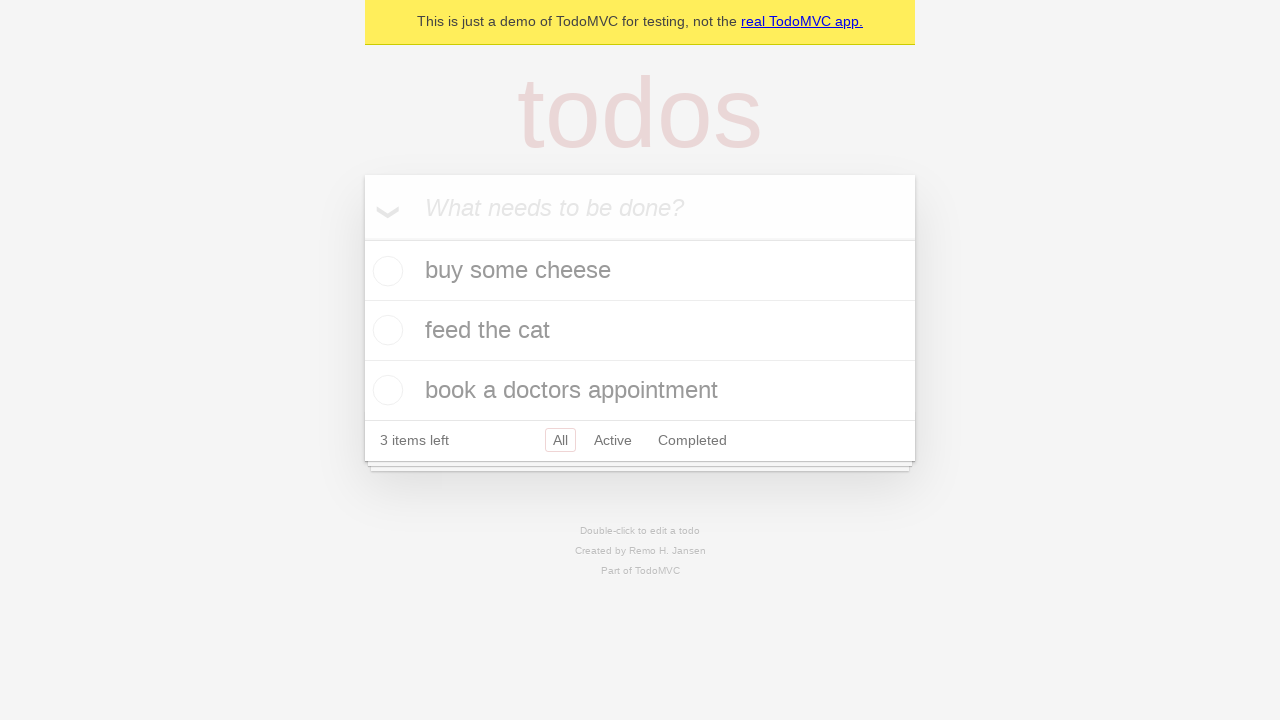

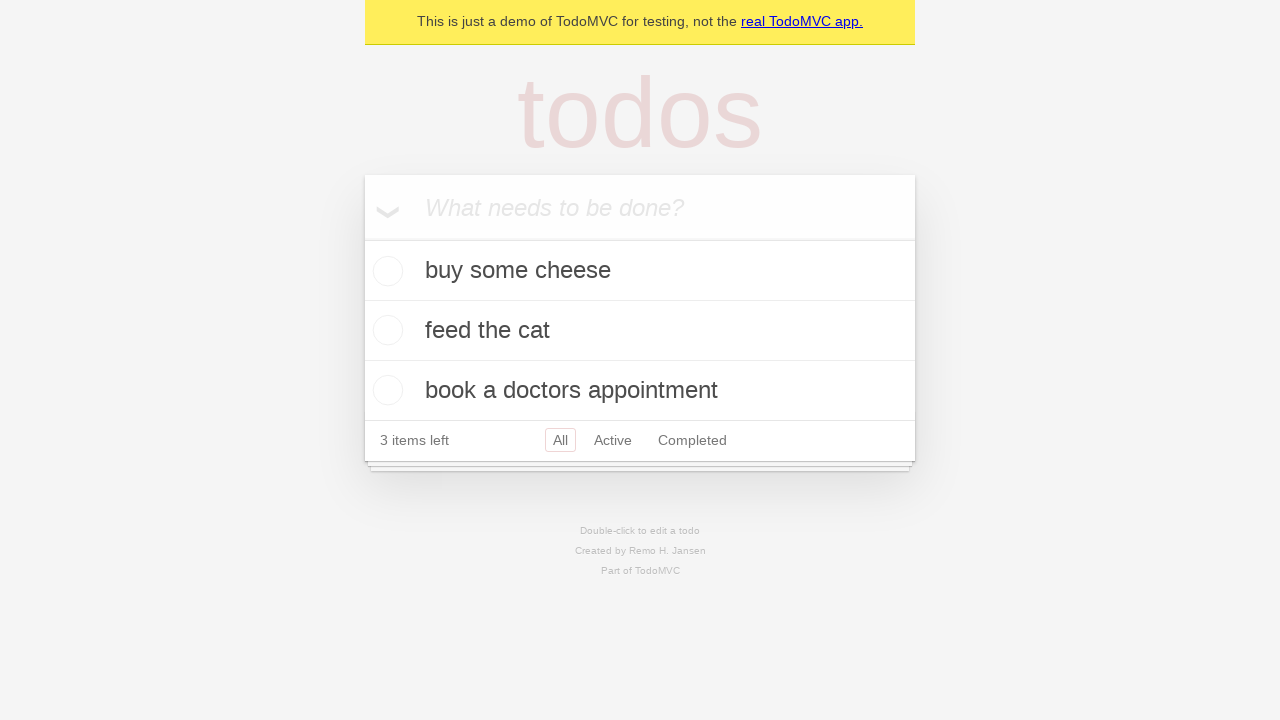